Tests keyboard action chains by filling a first name field with uppercase text using Shift key modifier on a practice form page

Starting URL: https://awesomeqa.com/practice.html

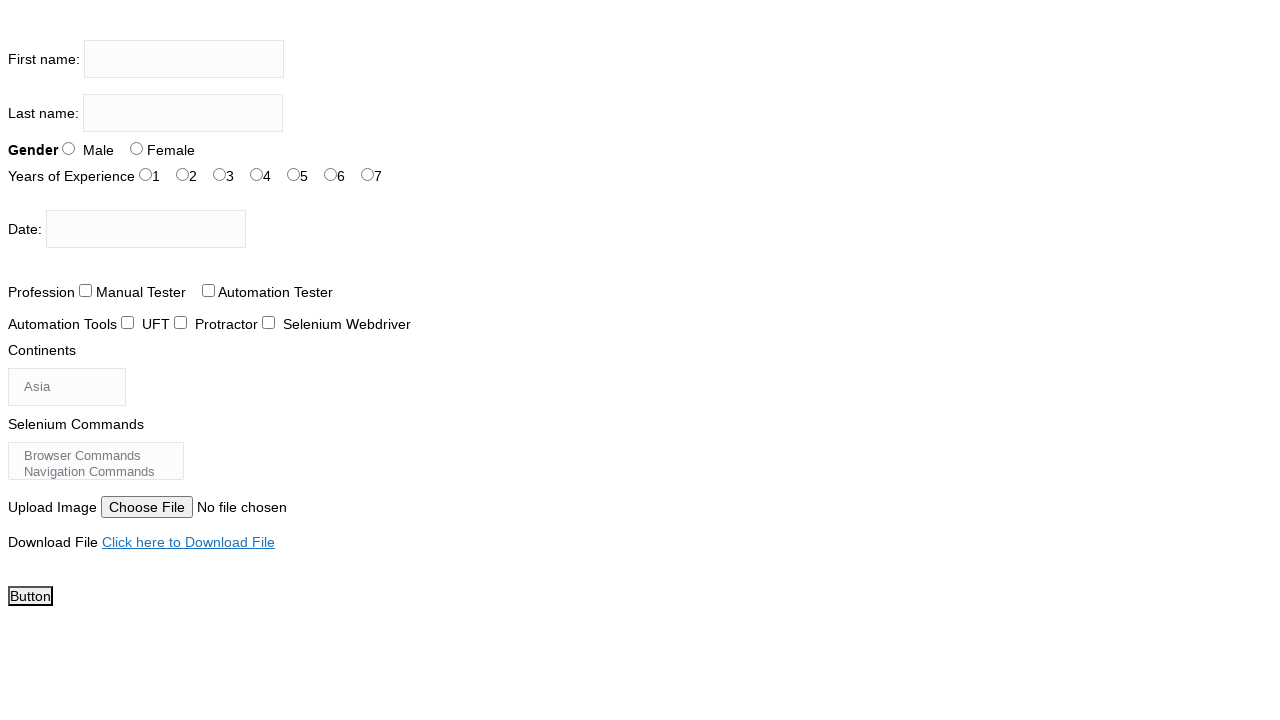

Clicked on the first name input field at (184, 59) on input[name='firstname']
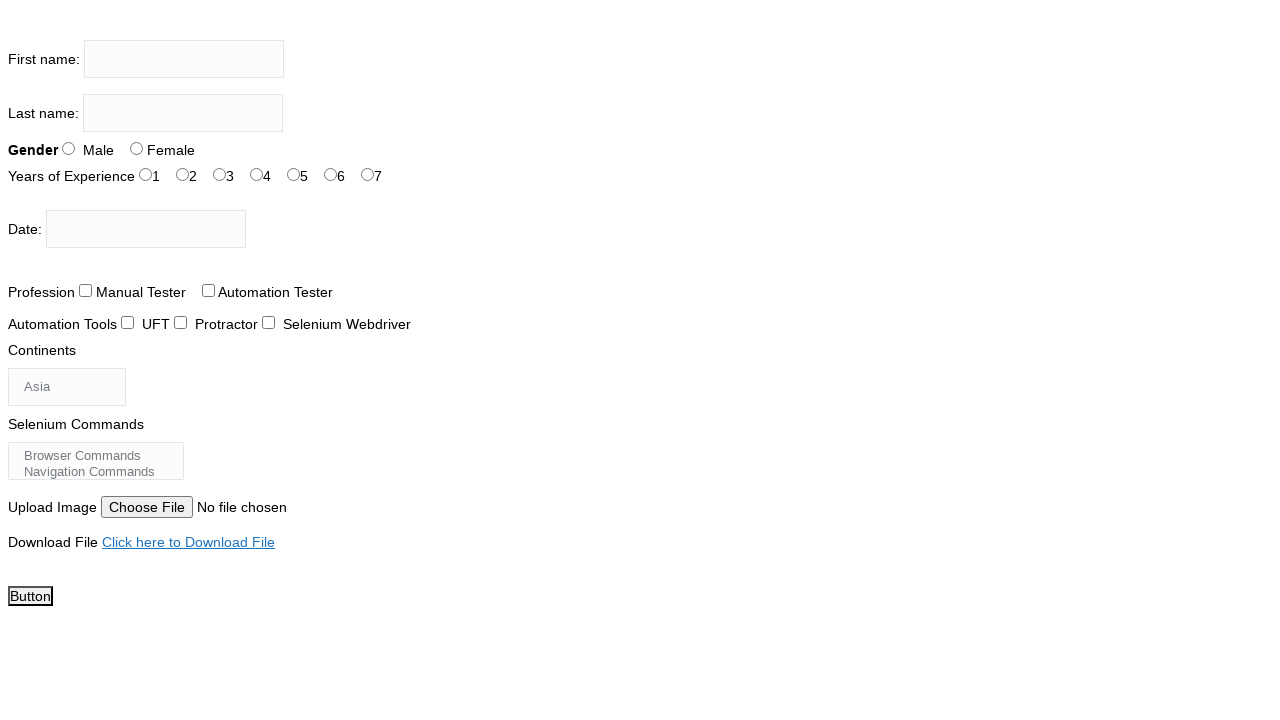

Pressed and held Shift key
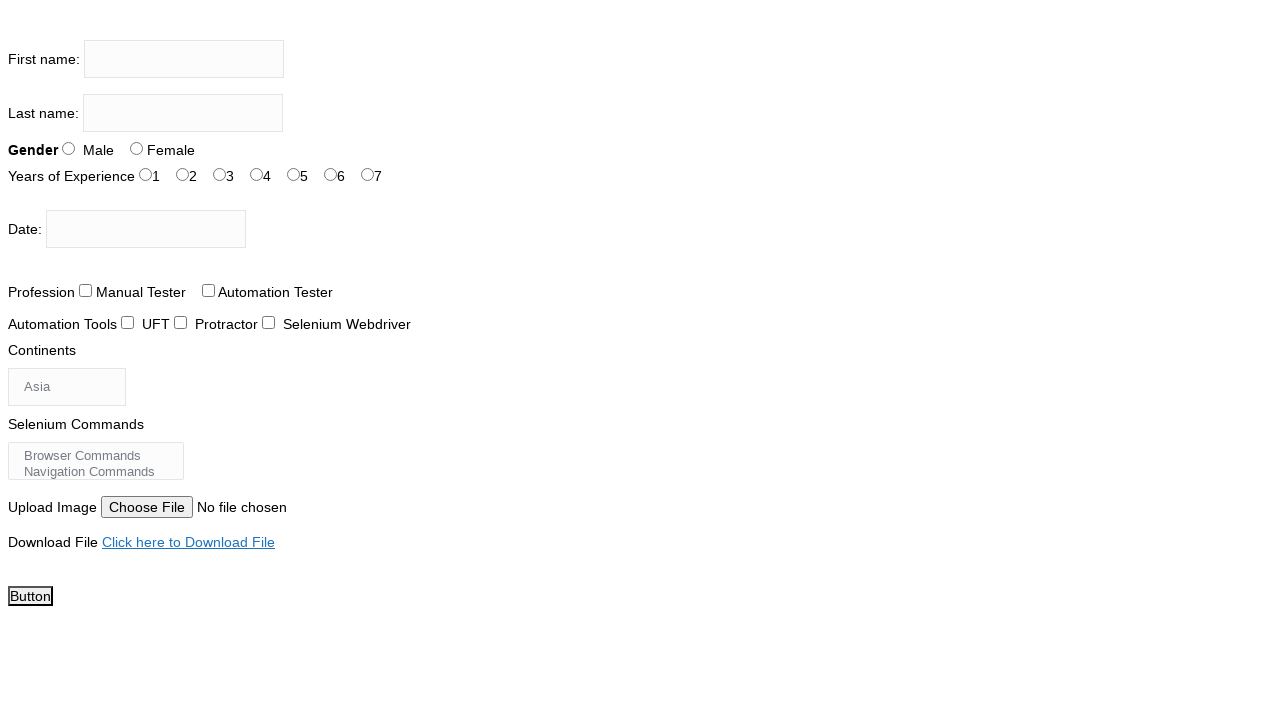

Typed 'the testing academy' with Shift key held down to produce uppercase text
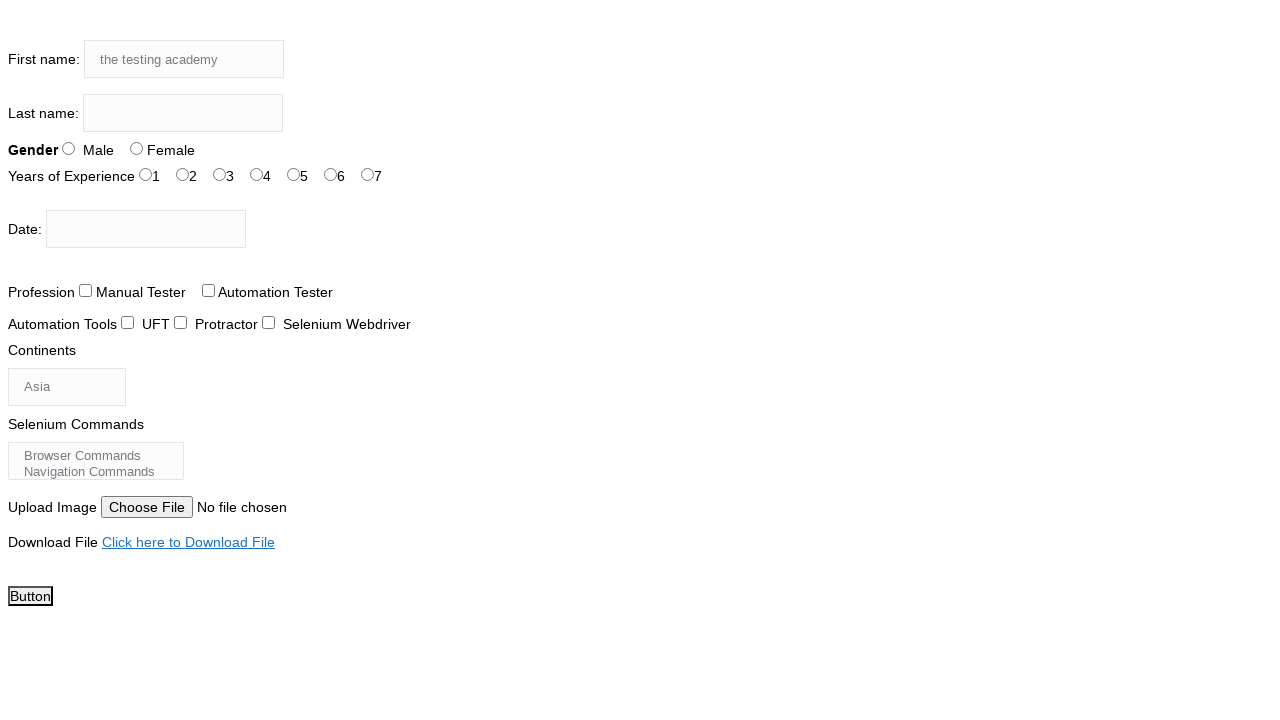

Released Shift key
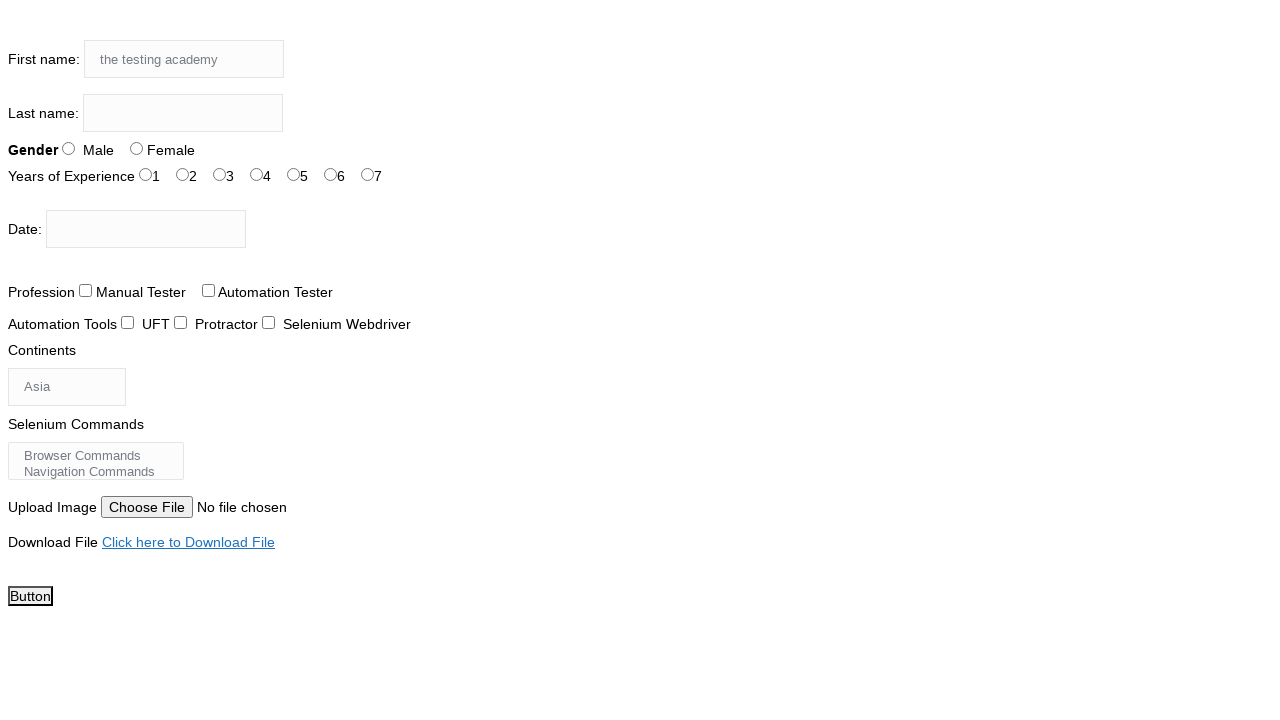

Waited 1000ms to observe the result
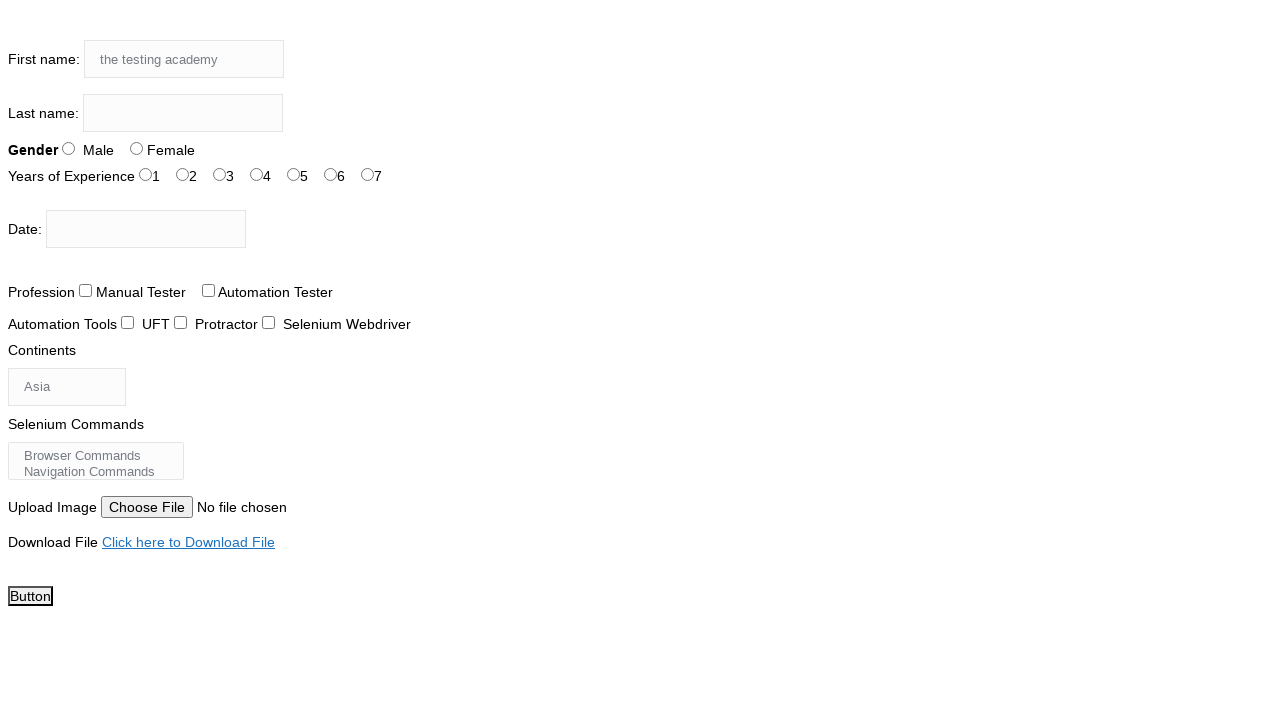

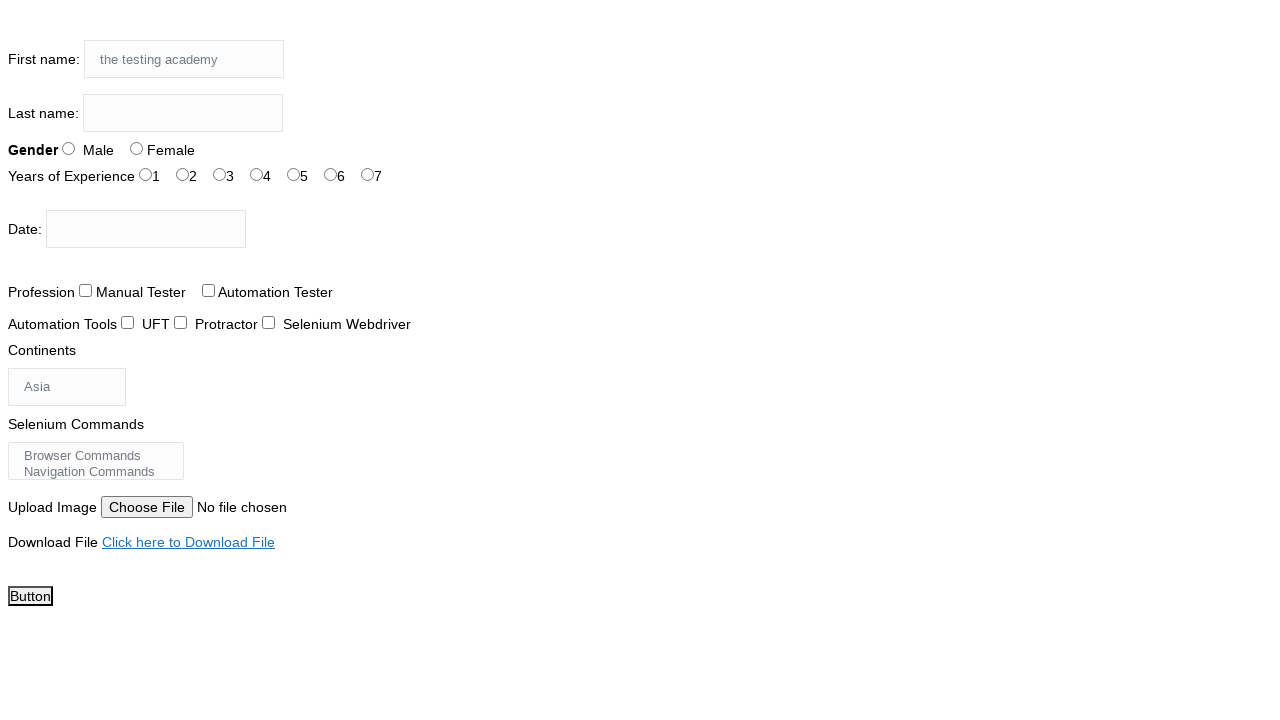